Tests that complete all checkbox updates state when individual items are completed or cleared

Starting URL: https://demo.playwright.dev/todomvc

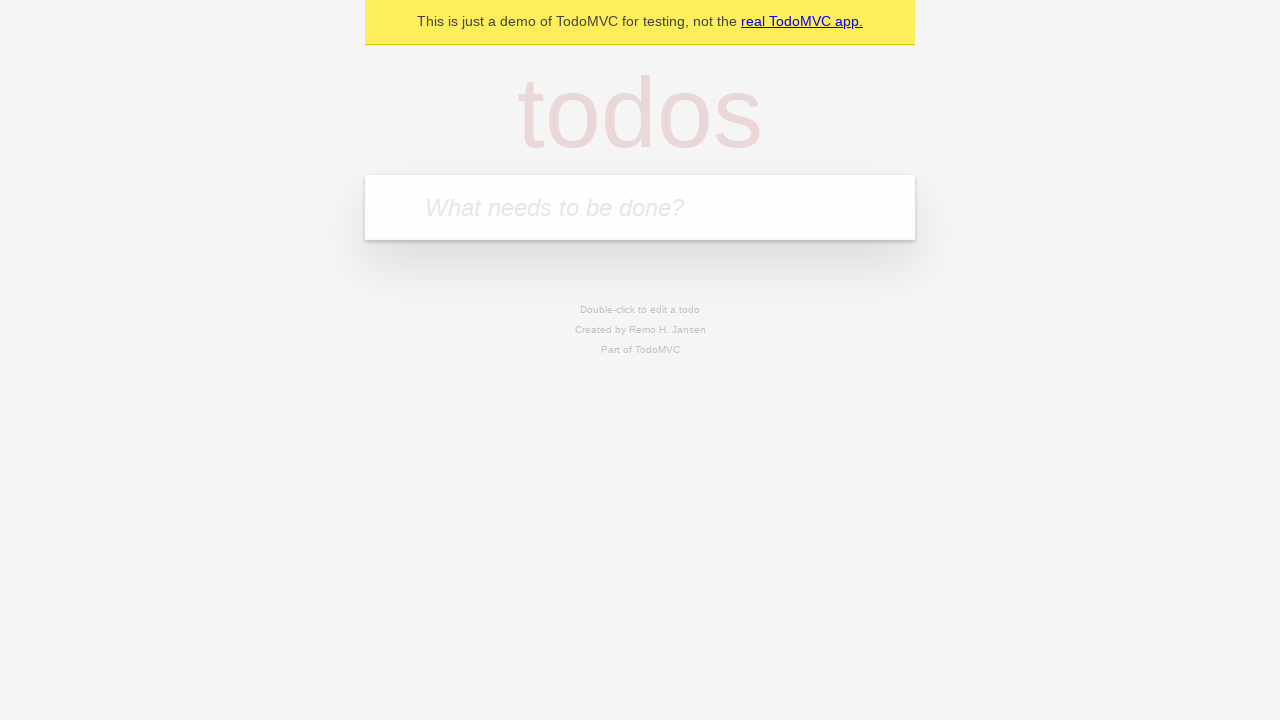

Filled first todo input with 'buy some cheese' on .new-todo
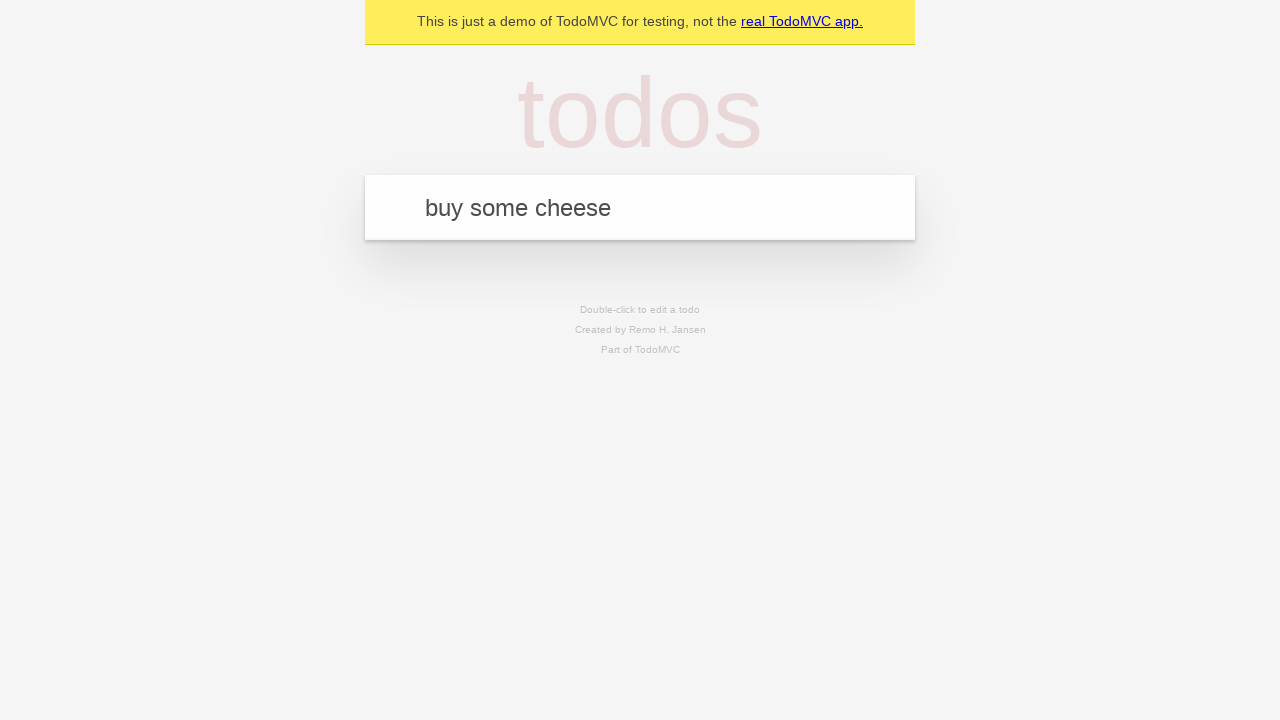

Pressed Enter to create first todo on .new-todo
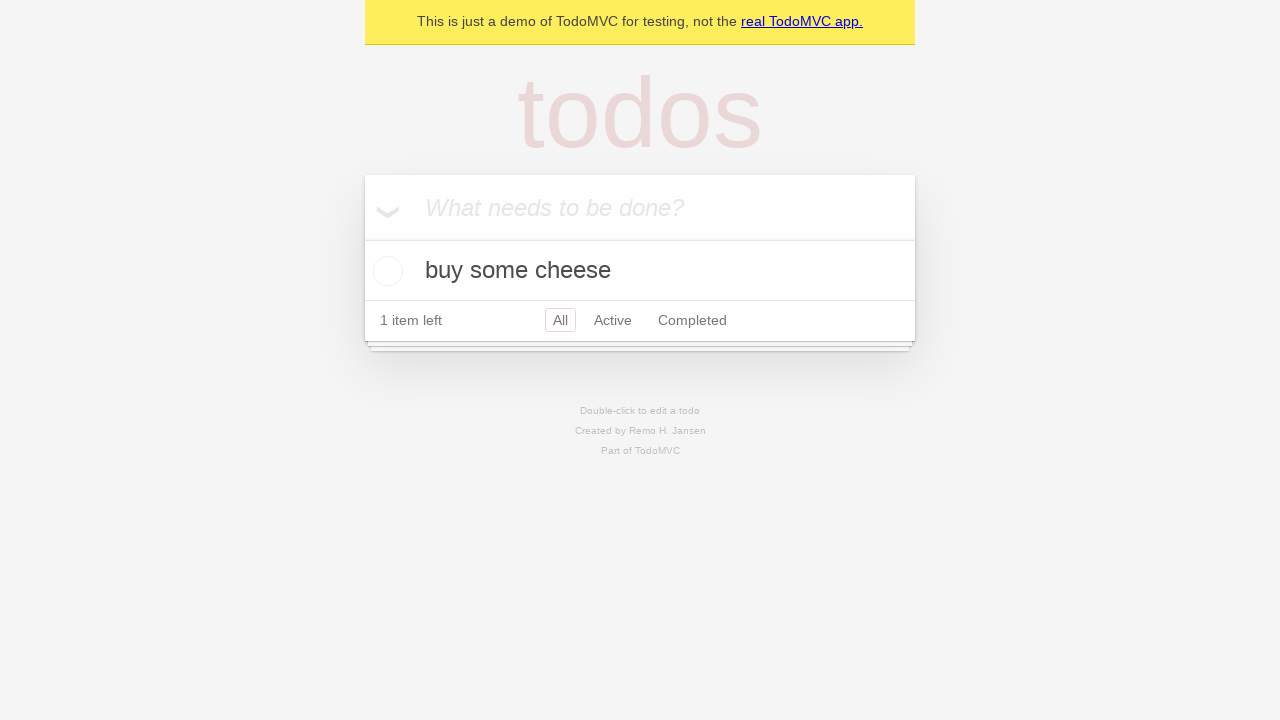

Filled second todo input with 'feed the cat' on .new-todo
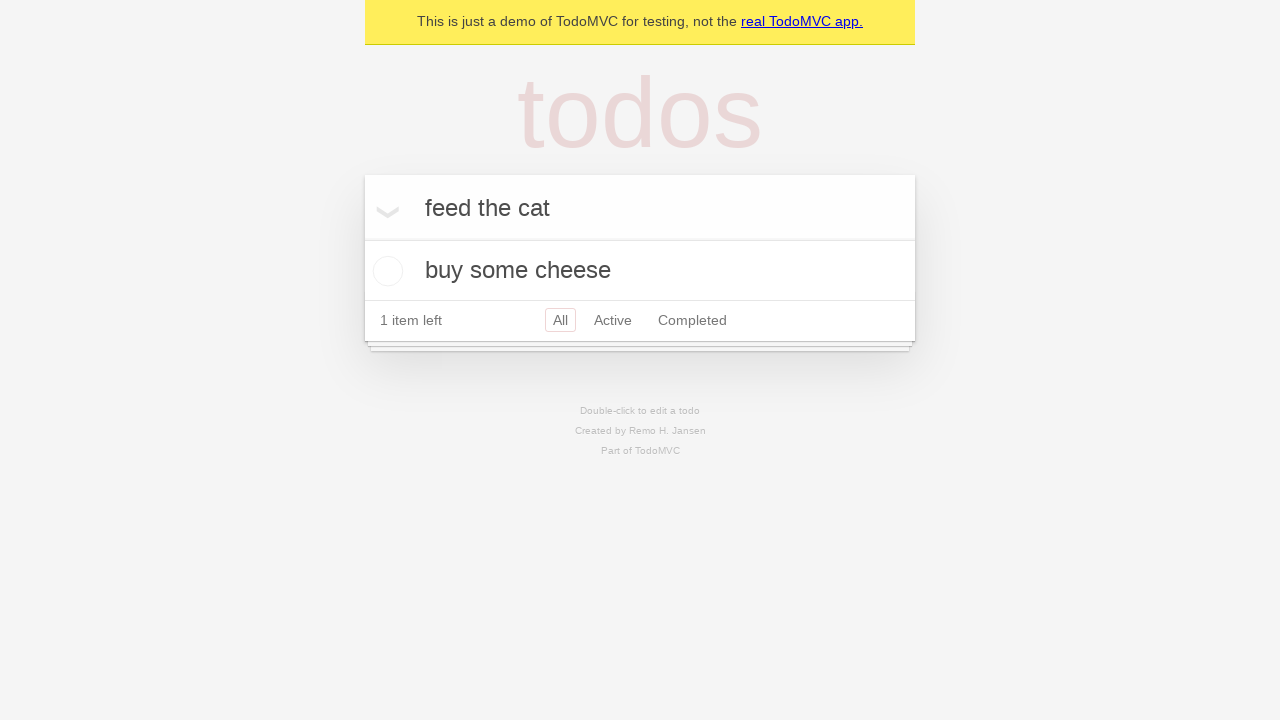

Pressed Enter to create second todo on .new-todo
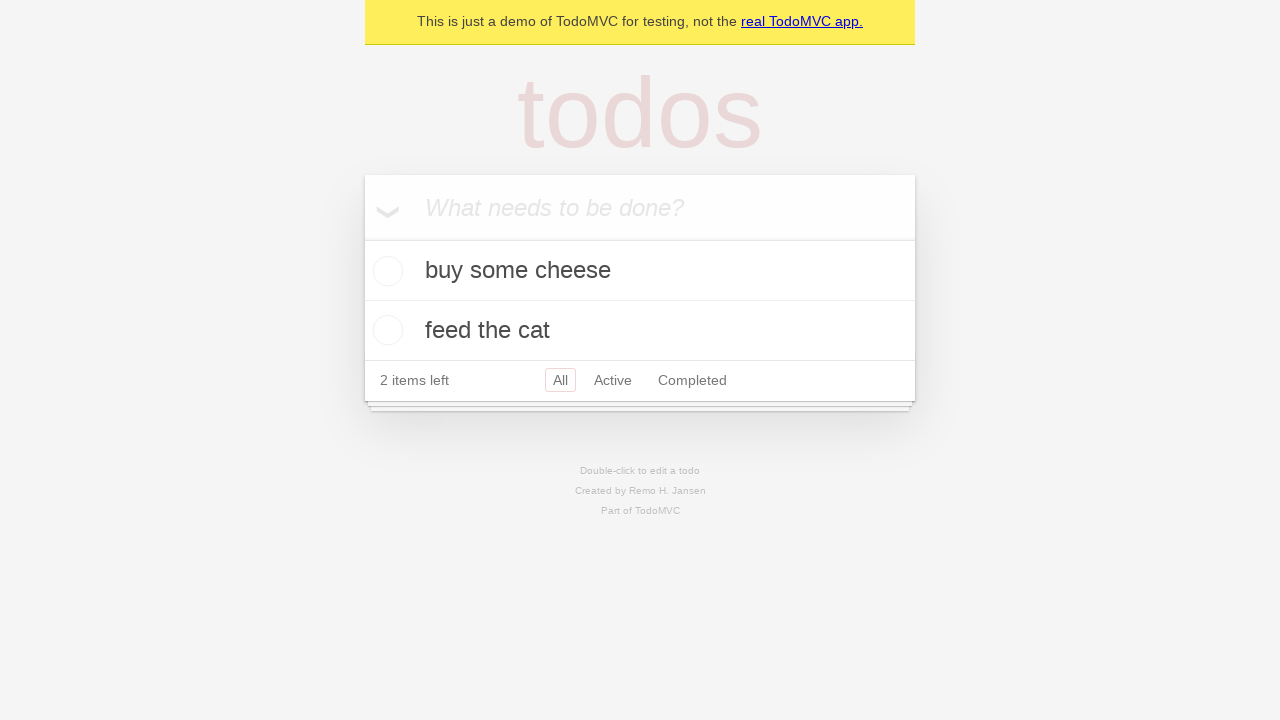

Filled third todo input with 'book a doctors appointment' on .new-todo
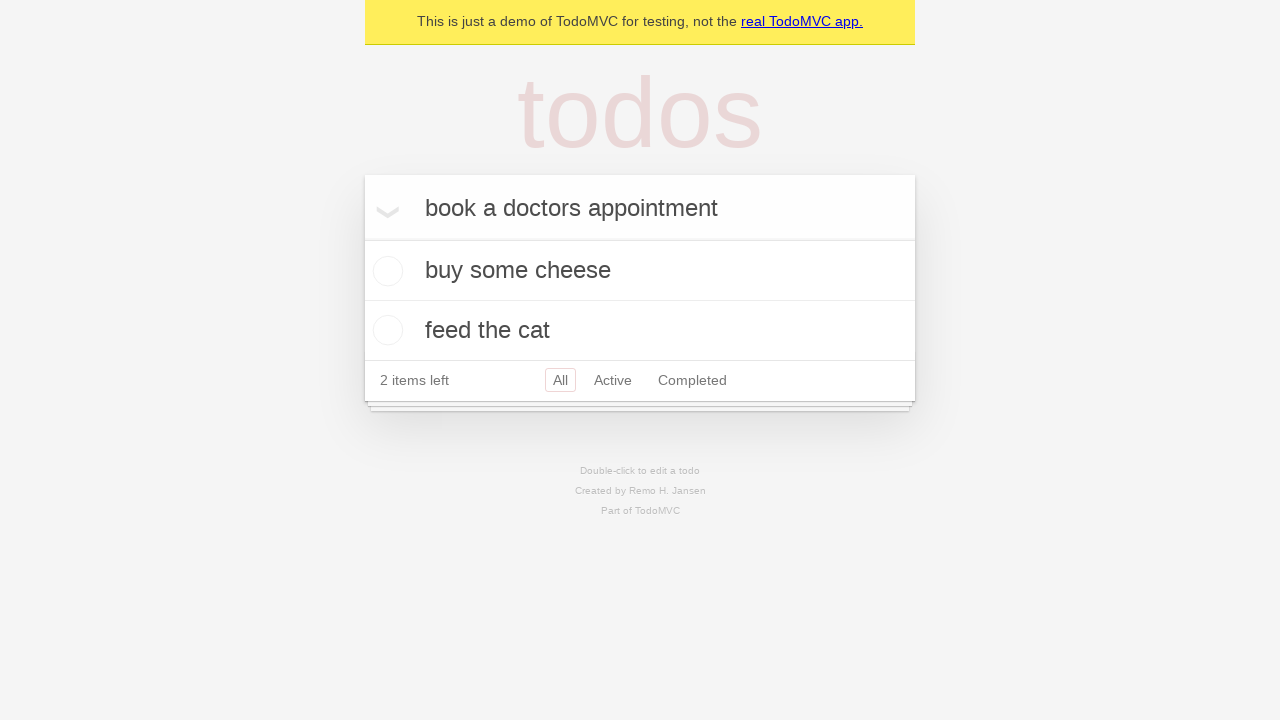

Pressed Enter to create third todo on .new-todo
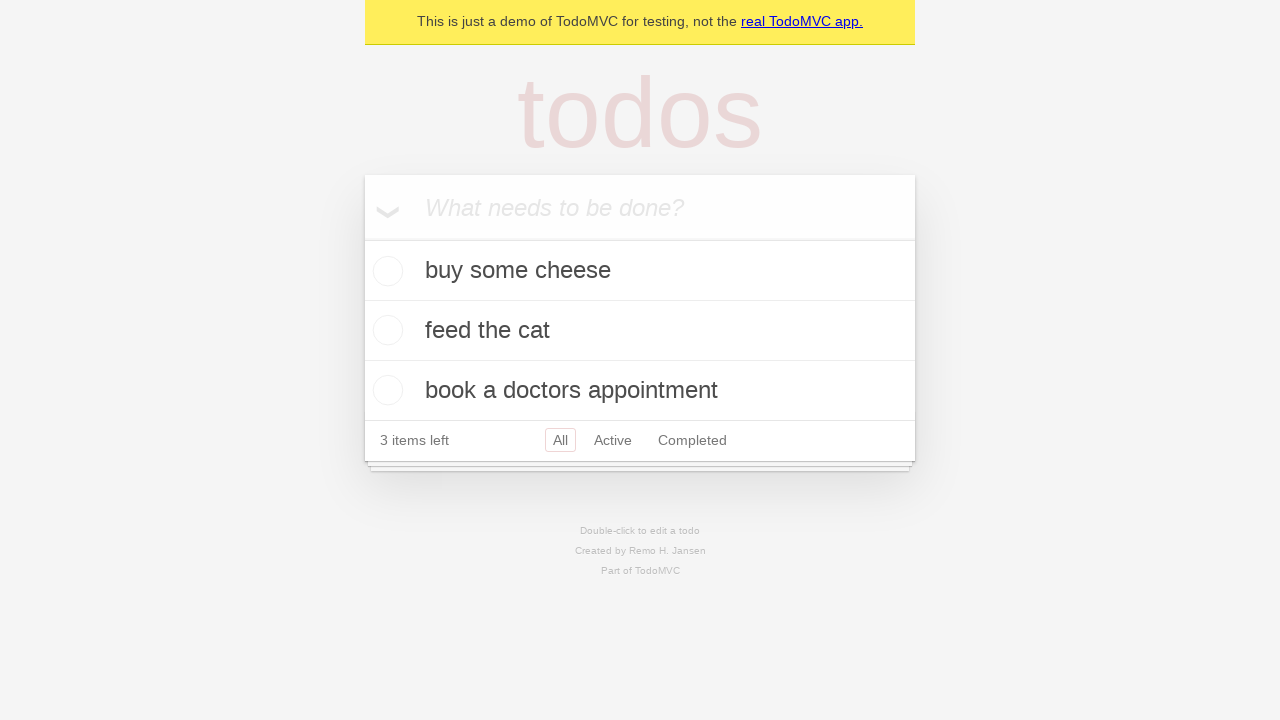

Checked toggle-all checkbox to mark all todos as complete at (362, 238) on .toggle-all
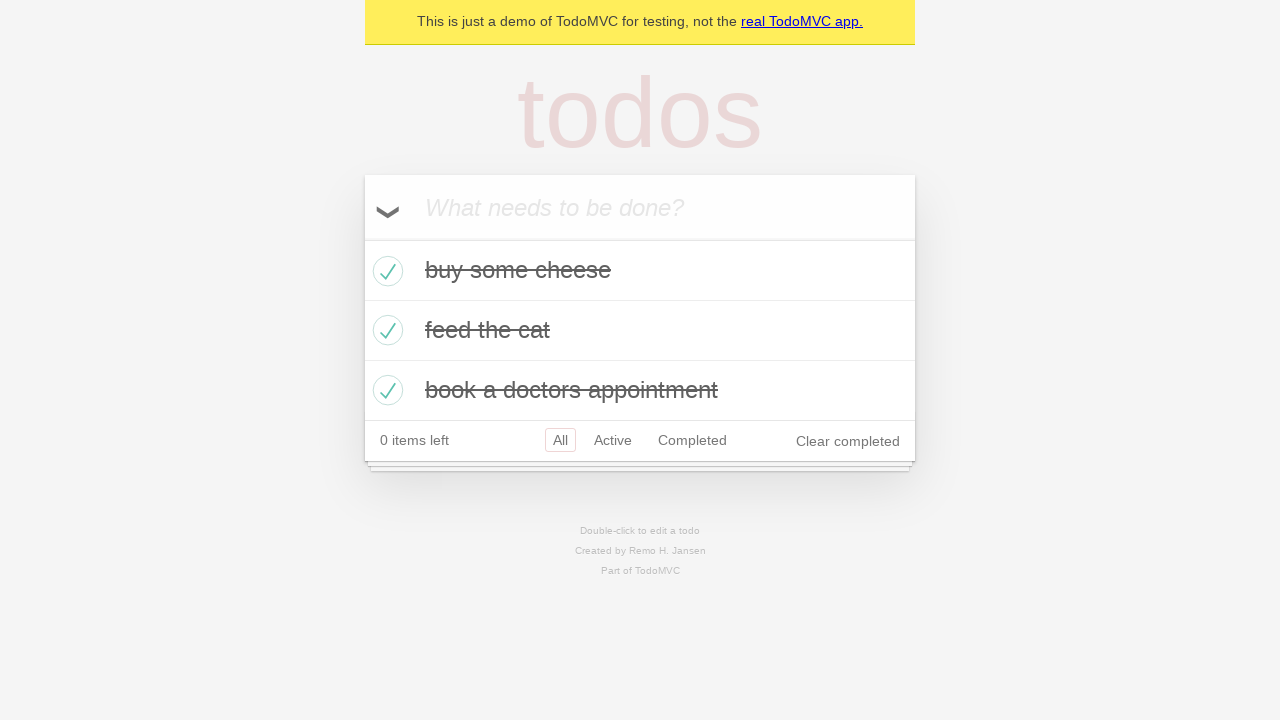

Located first todo item in the list
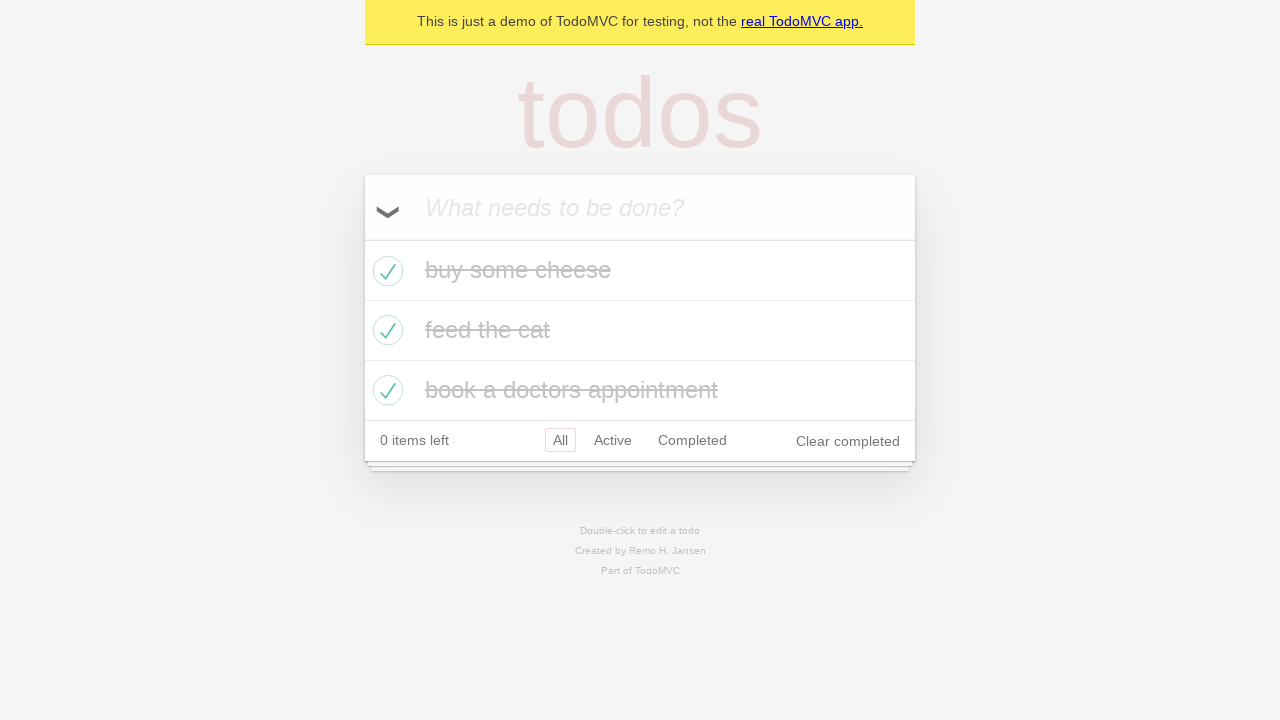

Unchecked the first todo to mark it as incomplete at (385, 271) on .todo-list li >> nth=0 >> .toggle
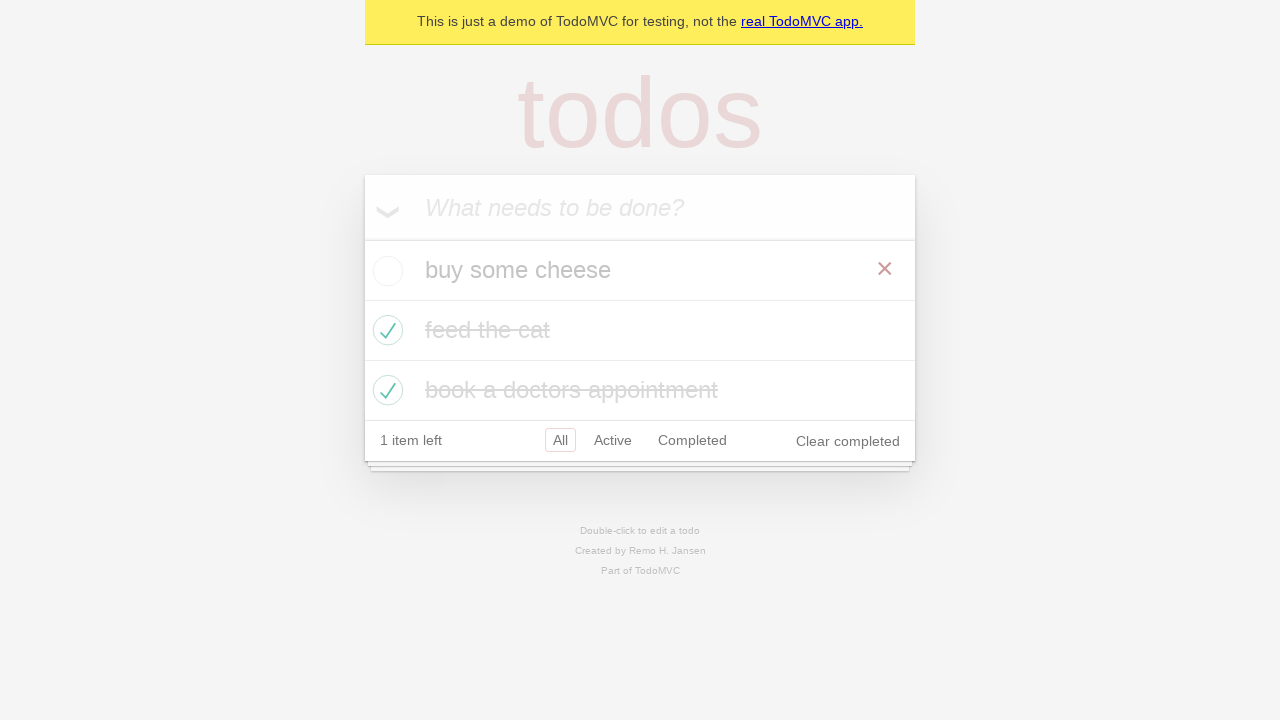

Checked the first todo again to mark it as complete at (385, 271) on .todo-list li >> nth=0 >> .toggle
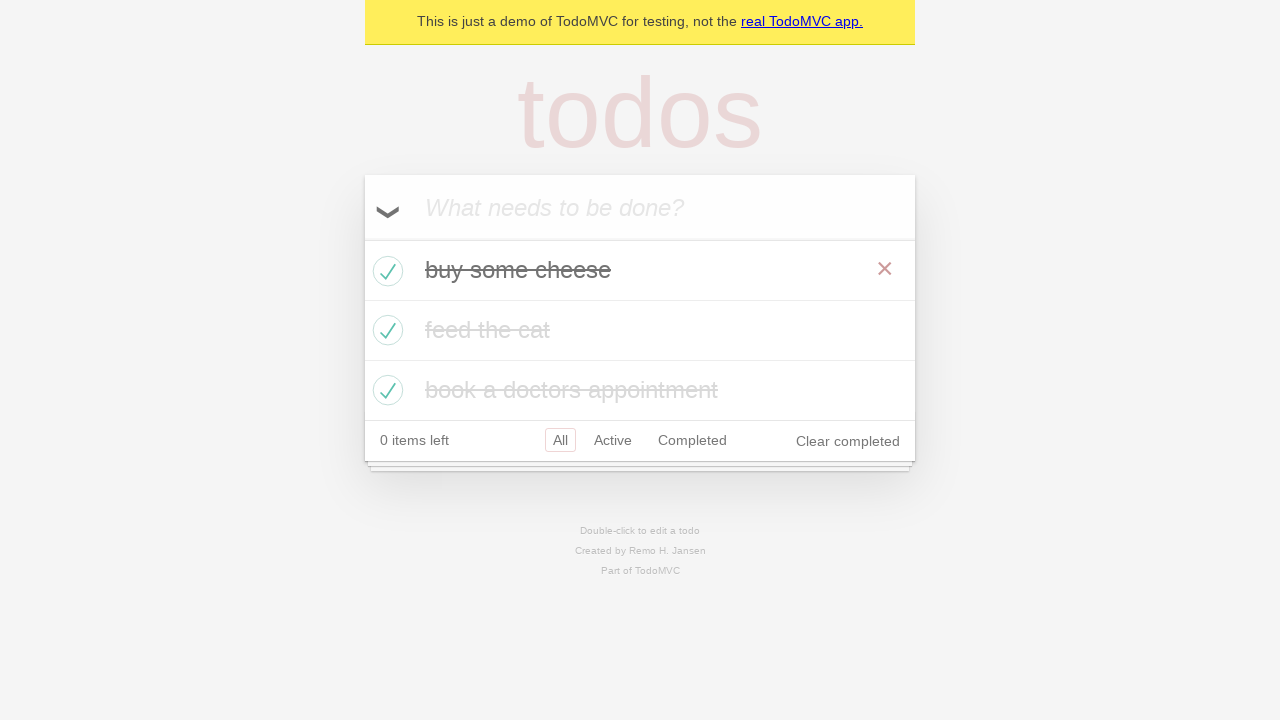

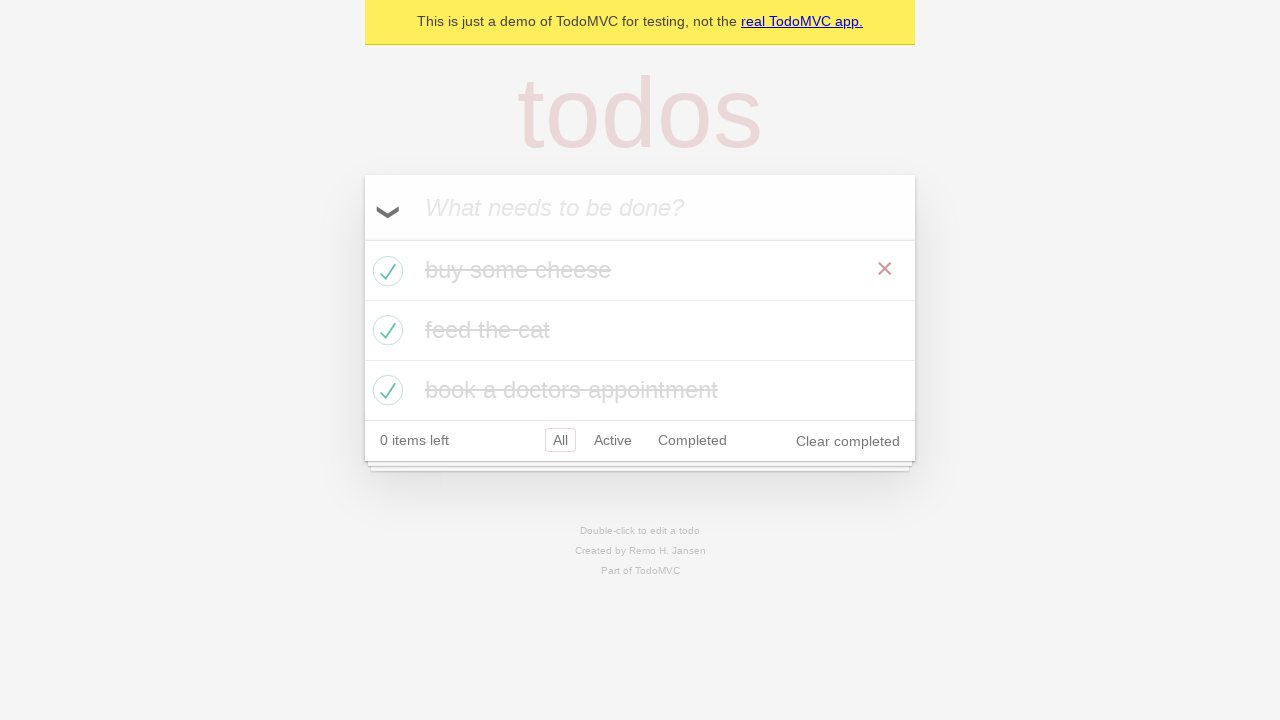